Tests tooltip functionality by hovering over a button and verifying the tooltip appears with its text content

Starting URL: https://demoqa.com/tool-tips

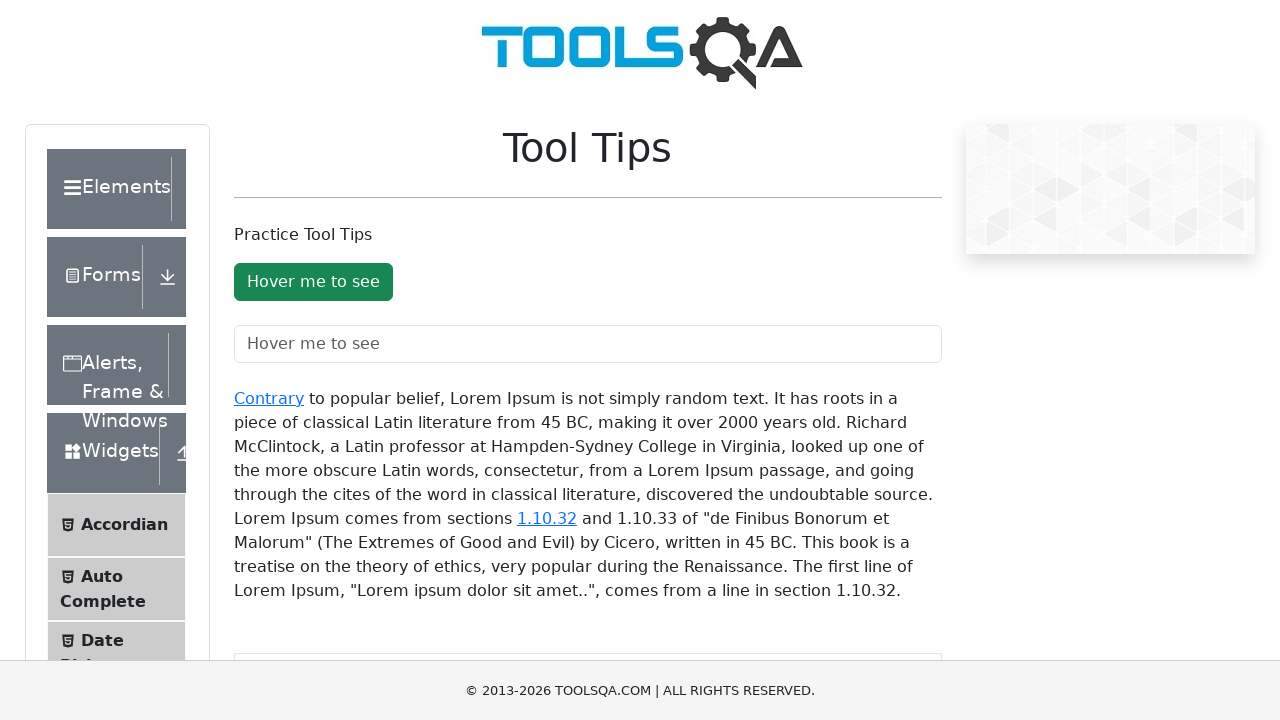

Located tooltip button element with ID 'toolTipButton'
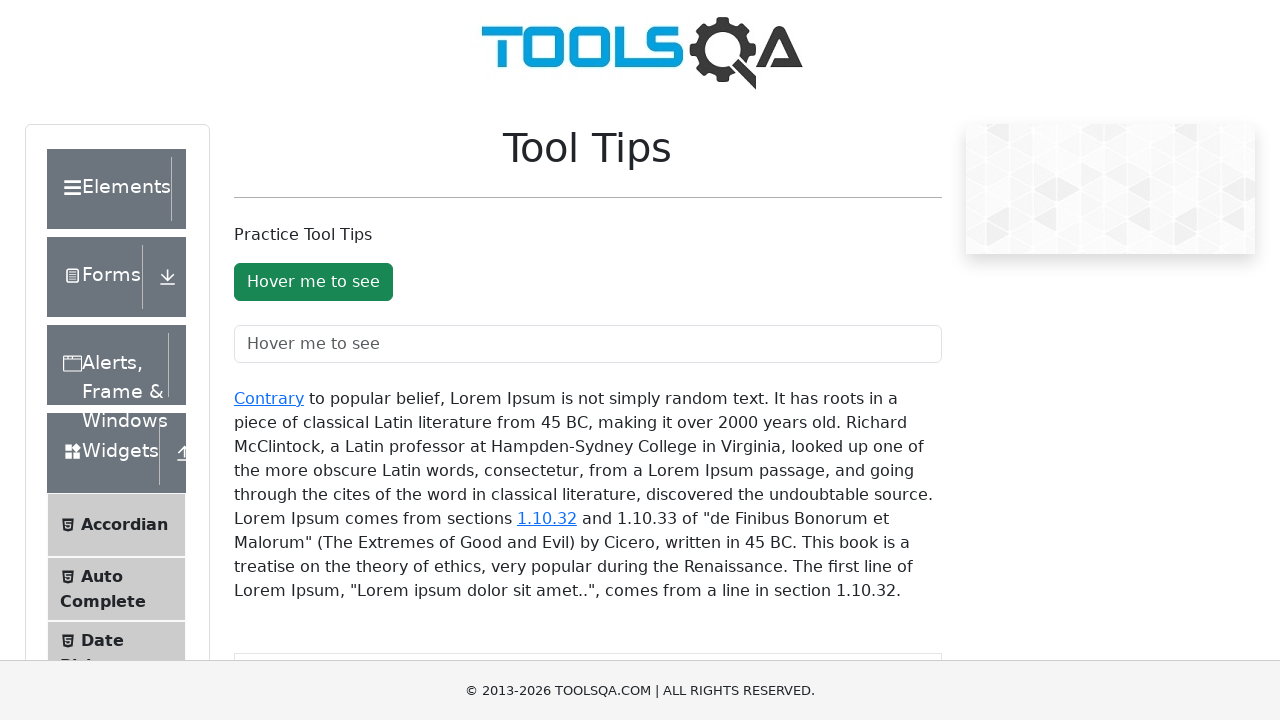

Hovered over tooltip button to trigger tooltip at (313, 282) on #toolTipButton
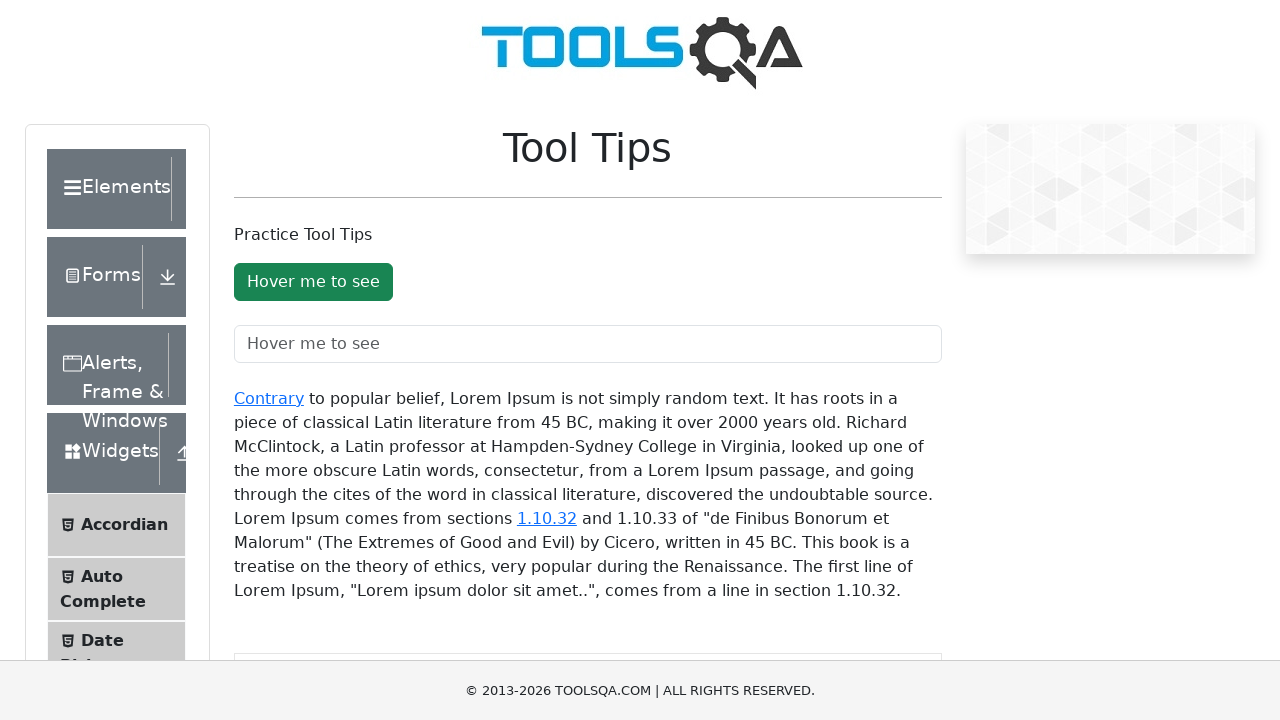

Tooltip element became visible
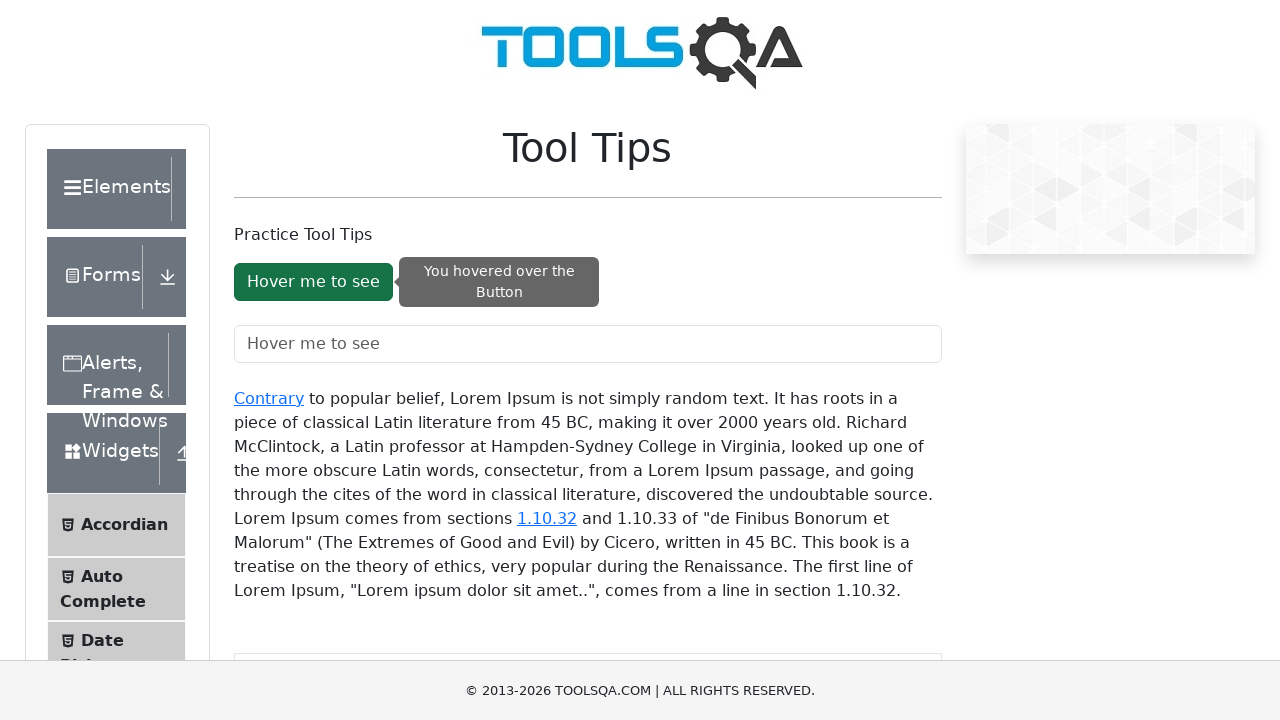

Retrieved tooltip text: 'You hovered over the Button'
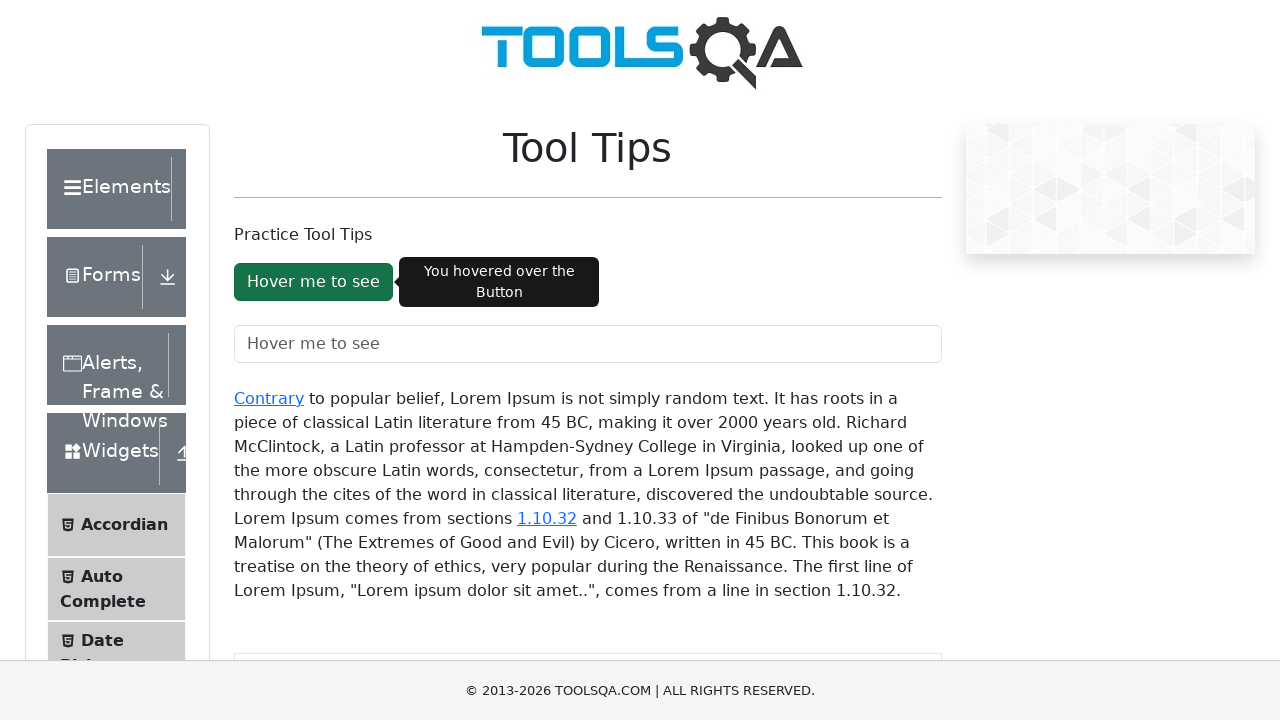

Printed tooltip text to console
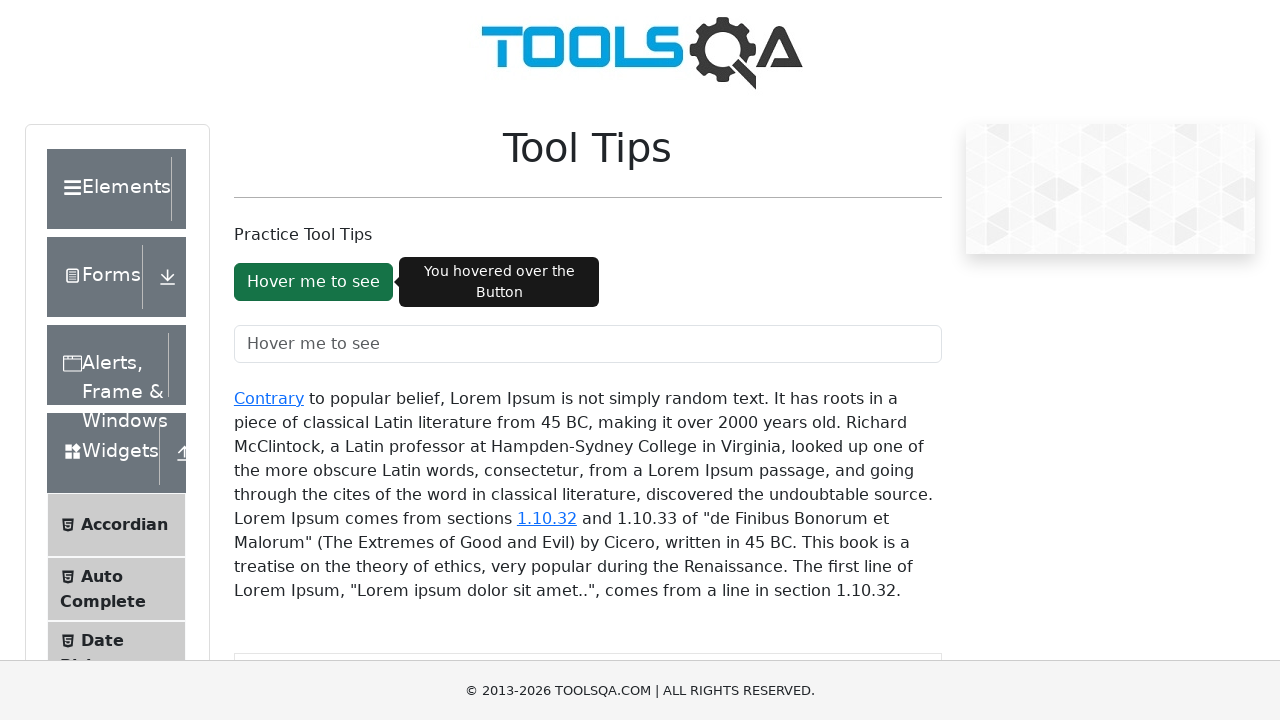

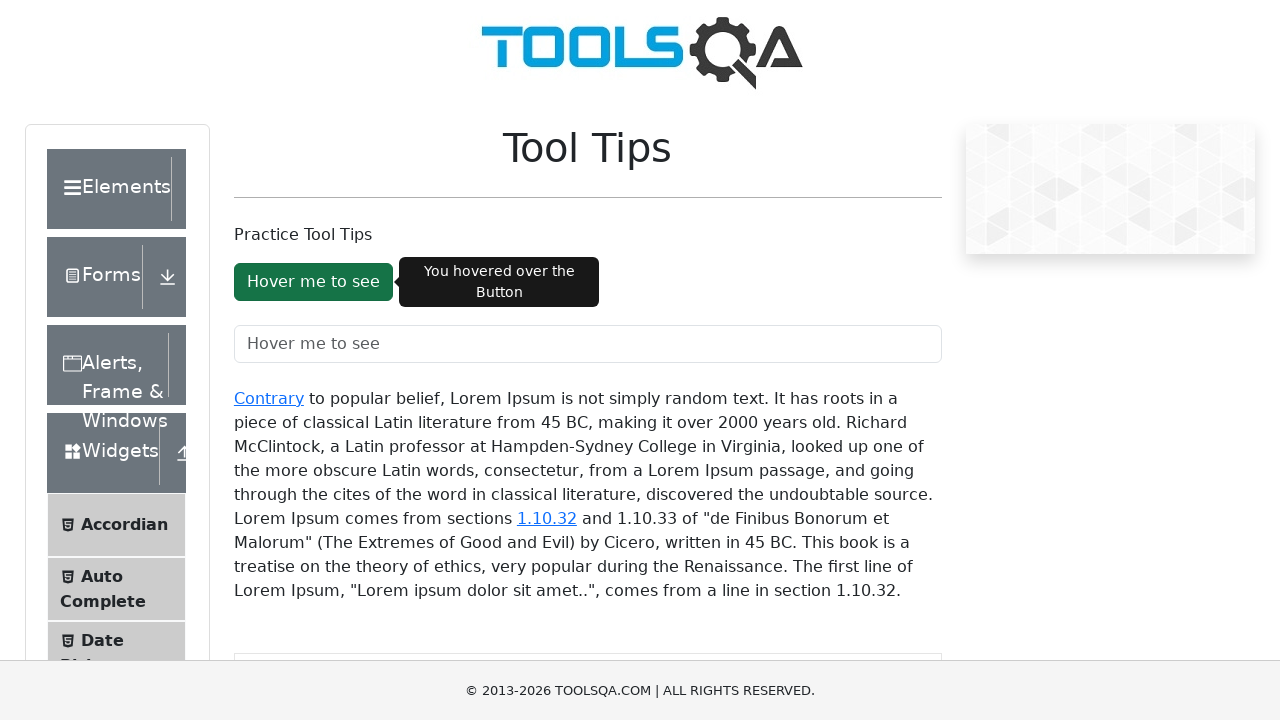